Tests multiple tab handling by clicking a link that opens a popup, then navigating to a new URL in that popup tab and verifying the URL before closing it.

Starting URL: https://opensource-demo.orangehrmlive.com/web/index.php/auth/login

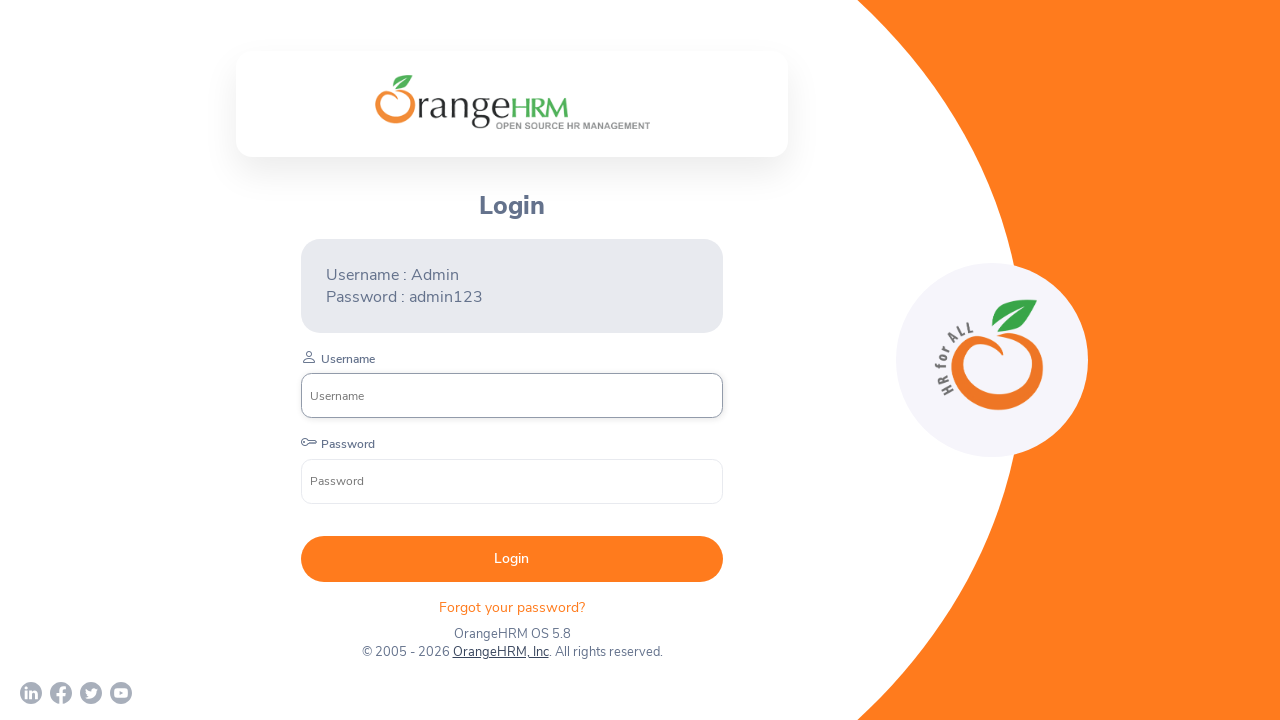

Clicked OrangeHRM link and popup opened at (500, 652) on xpath=//a[contains(text(),'OrangeHRM, Inc')]
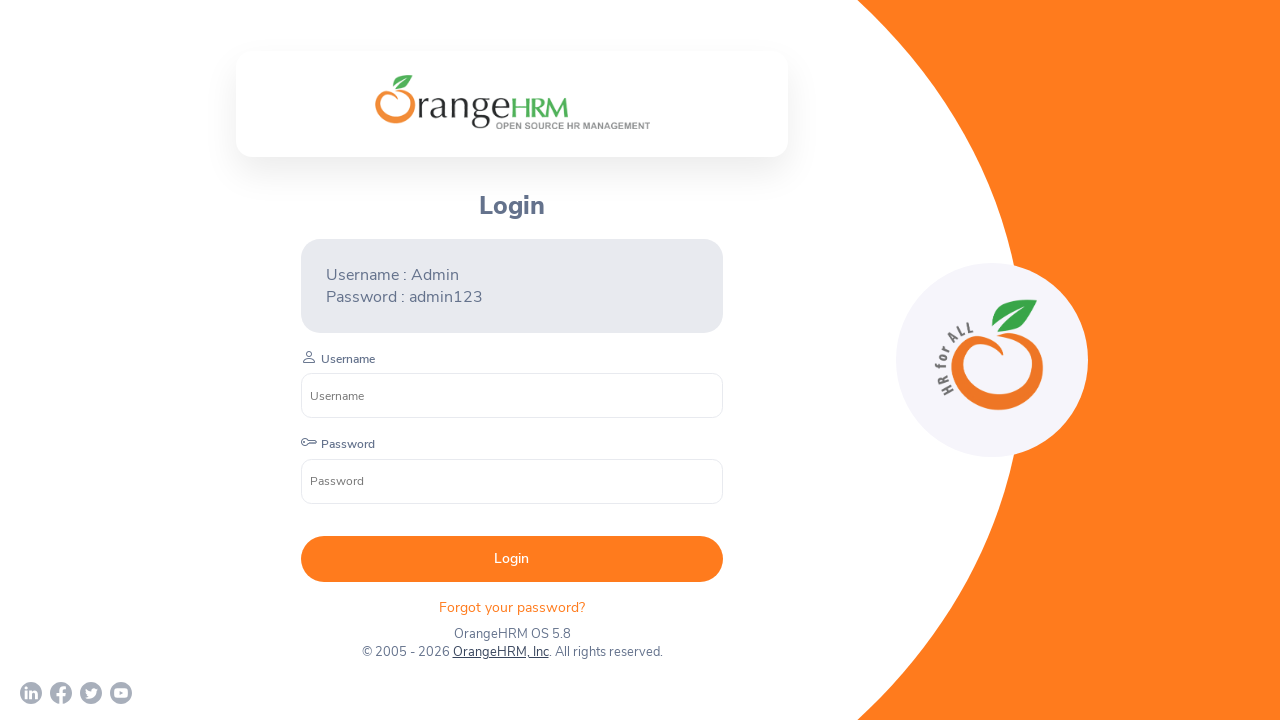

Navigated to https://www.orangehrm.com/ in new tab
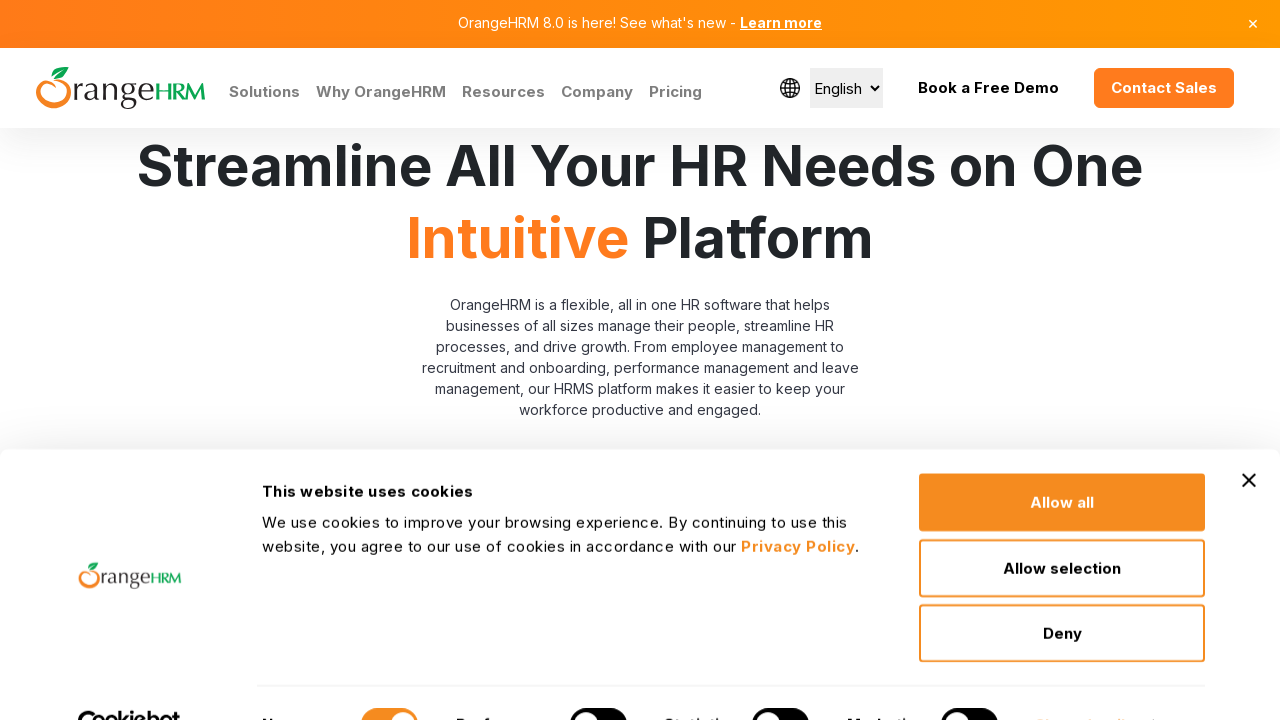

New tab page fully loaded
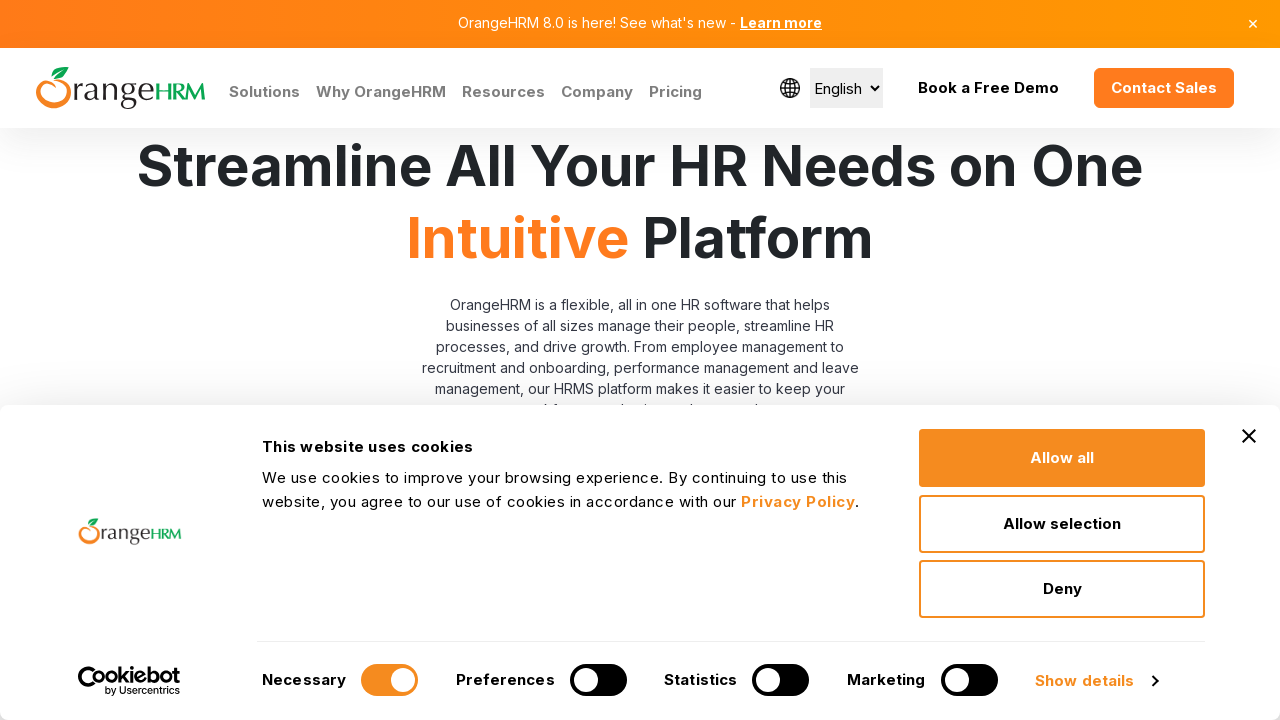

Verified URL matches https://www.orangehrm.com/
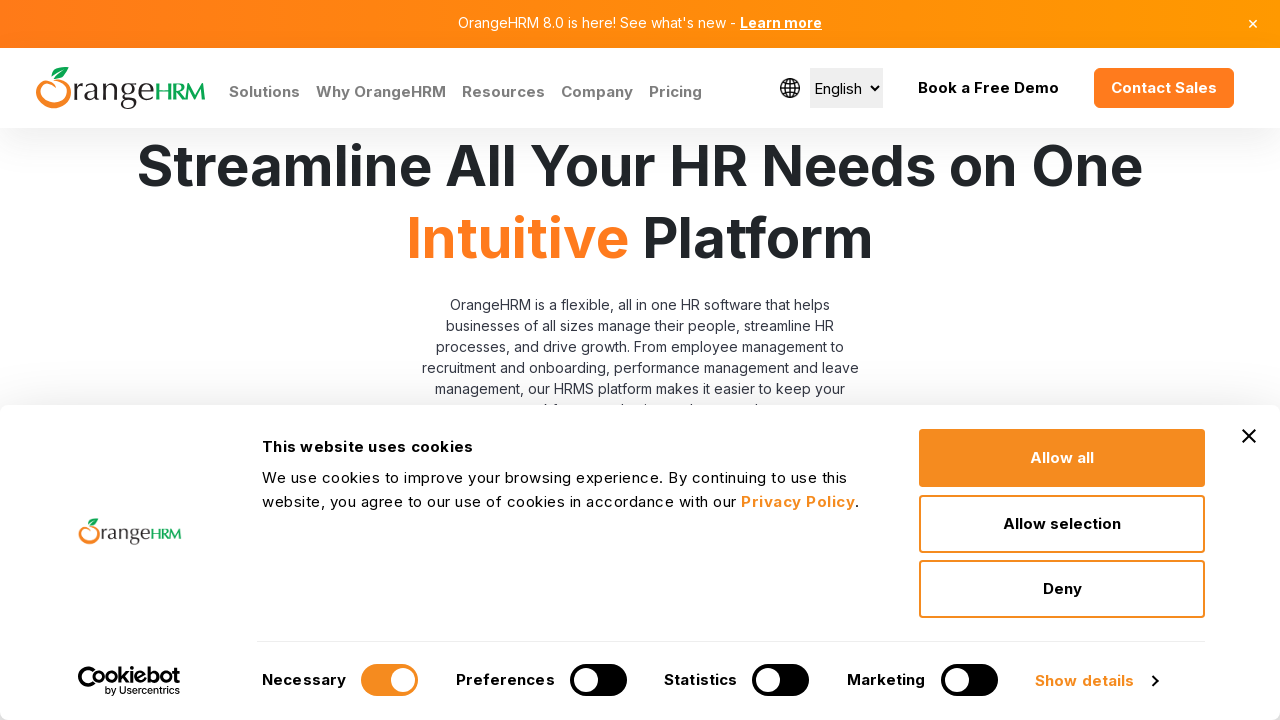

Closed the popup tab
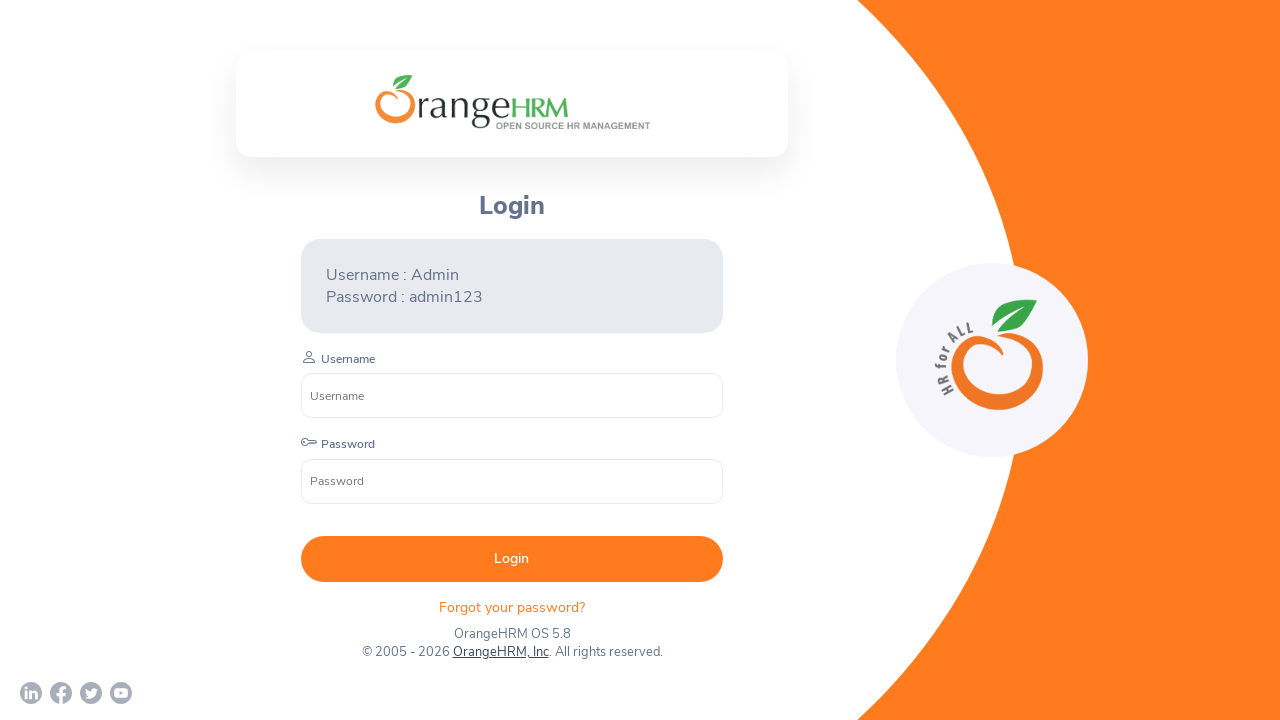

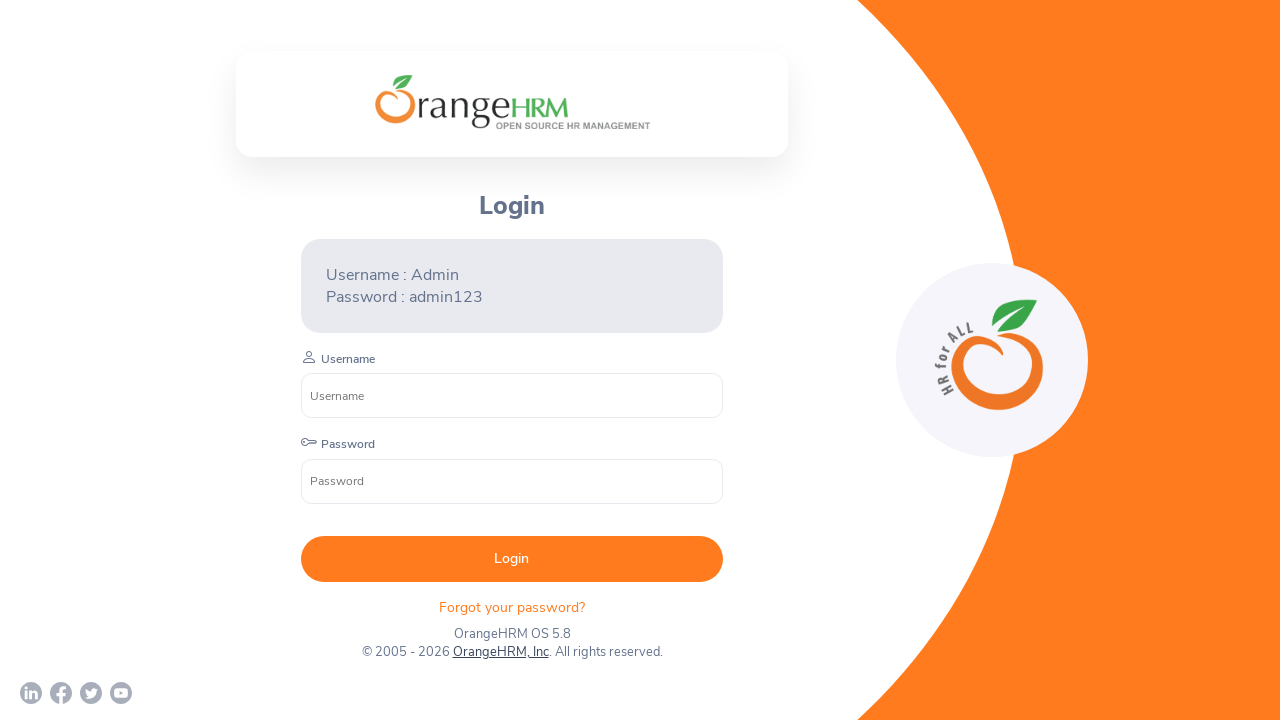